Navigates to the Manabadi website and takes a screenshot of the homepage

Starting URL: http://manabadi.com

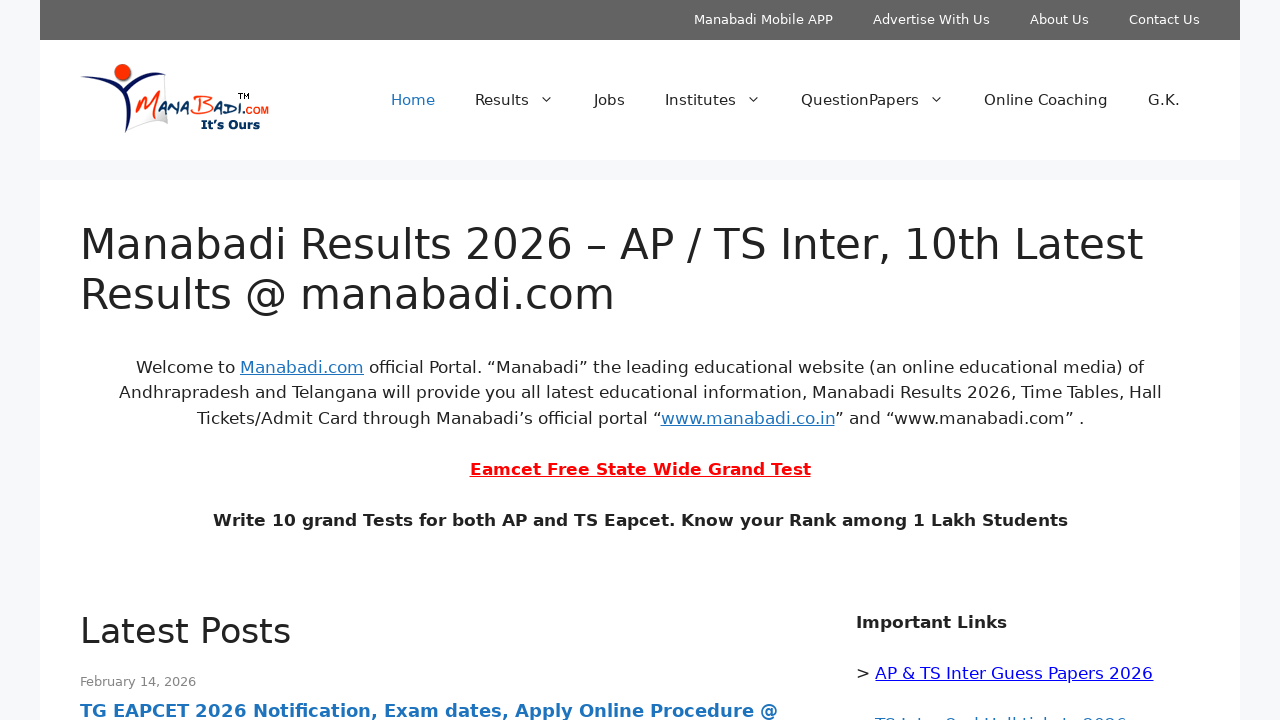

Took screenshot of Manabadi homepage
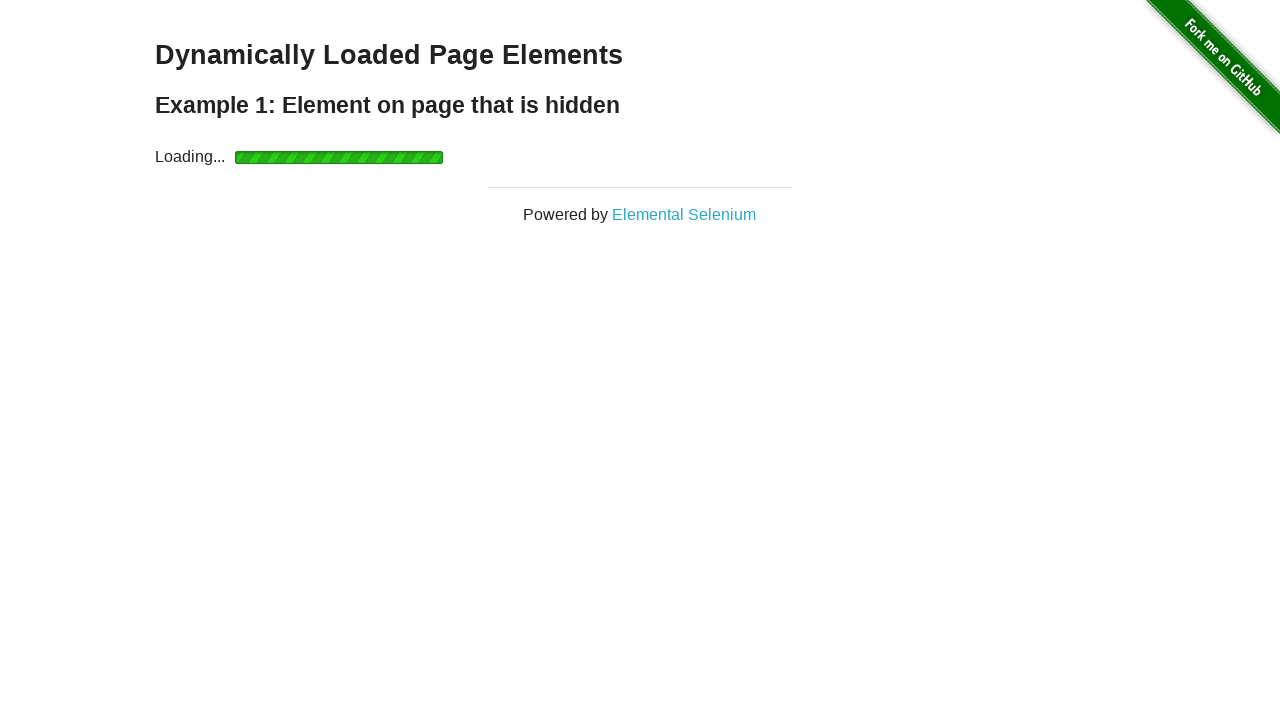

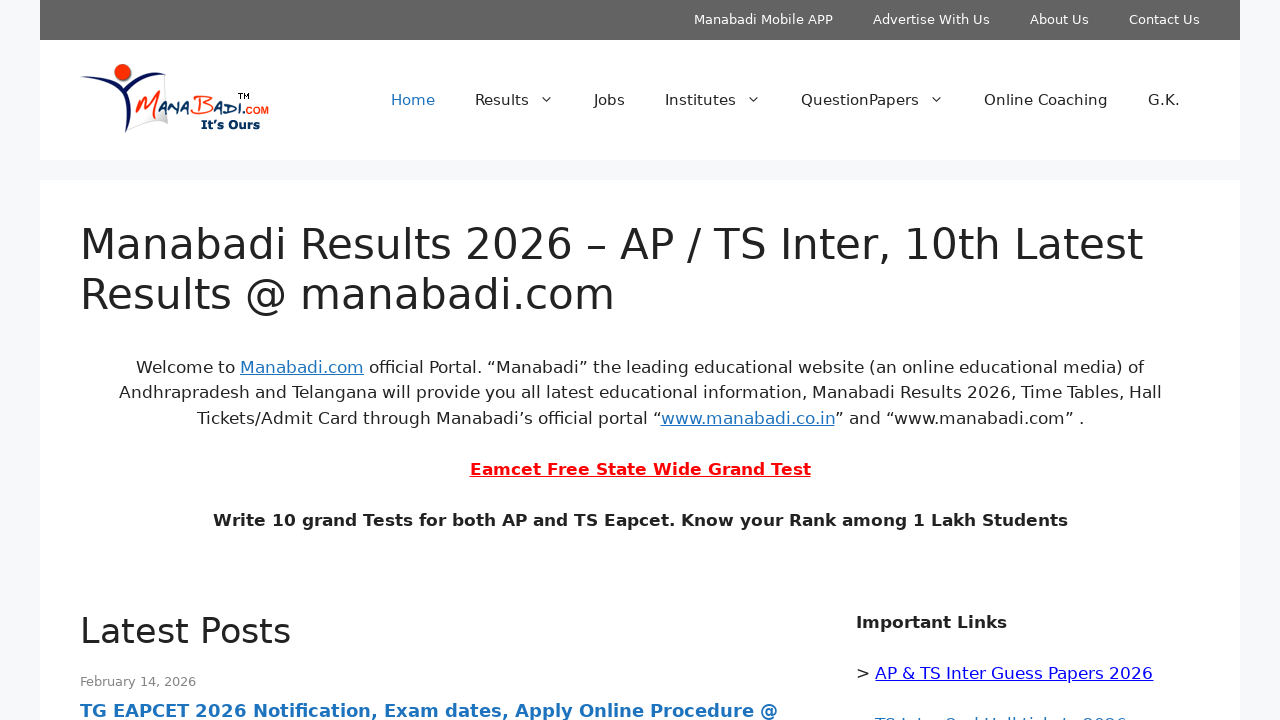